Tests email validation by filling the form with valid name fields but an invalid email format, then attempting to submit to verify email validation error.

Starting URL: https://demoqa.com/automation-practice-form

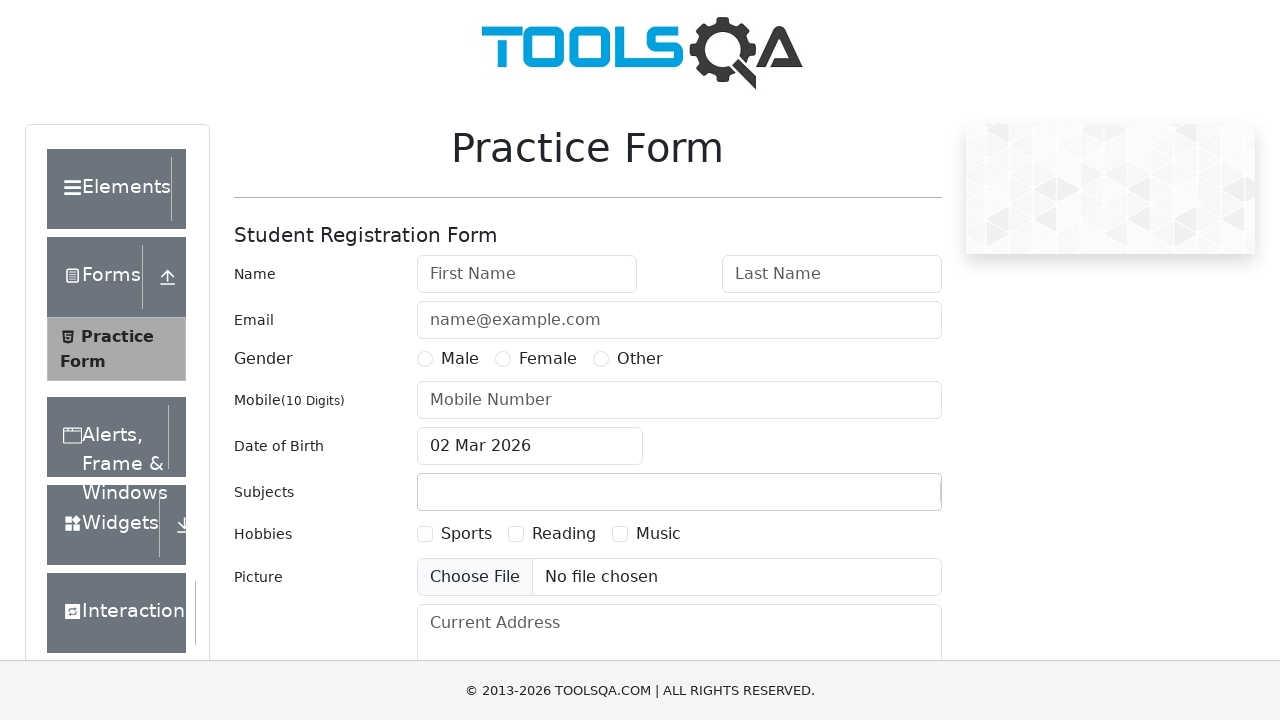

Filled first name field with 'Prabhash' on #firstName
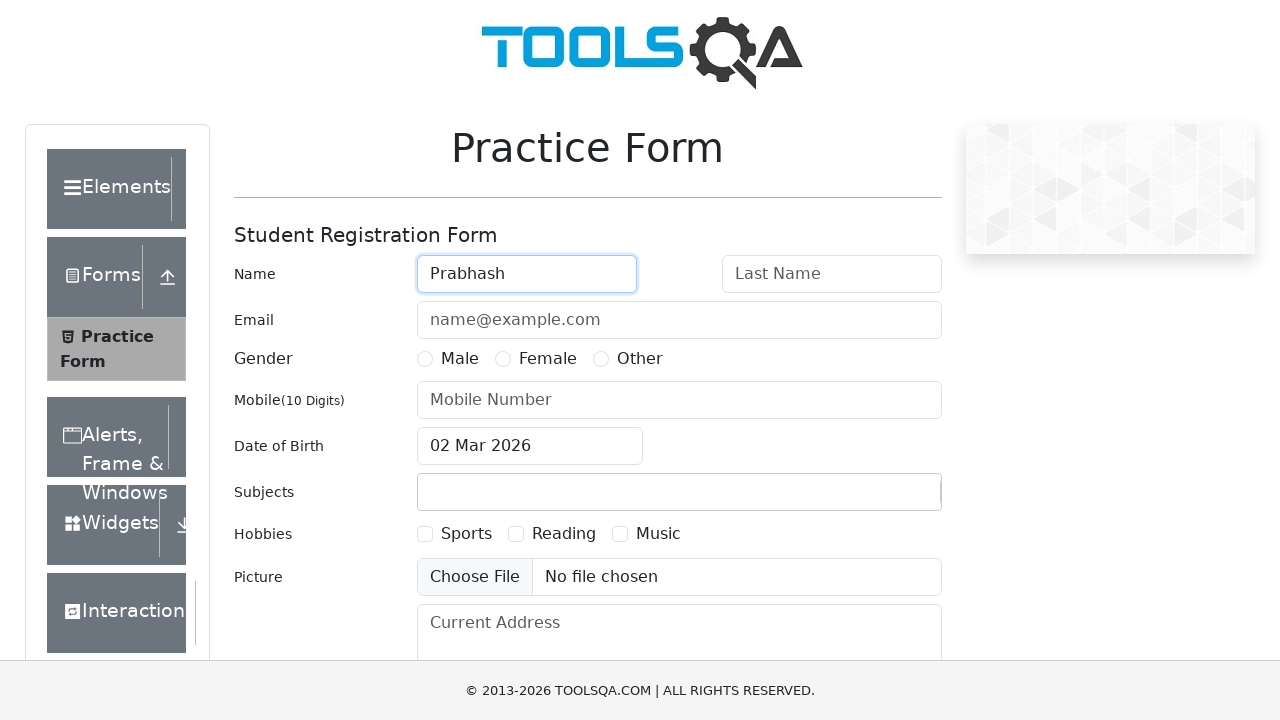

Filled last name field with 'Wijerathna' on #lastName
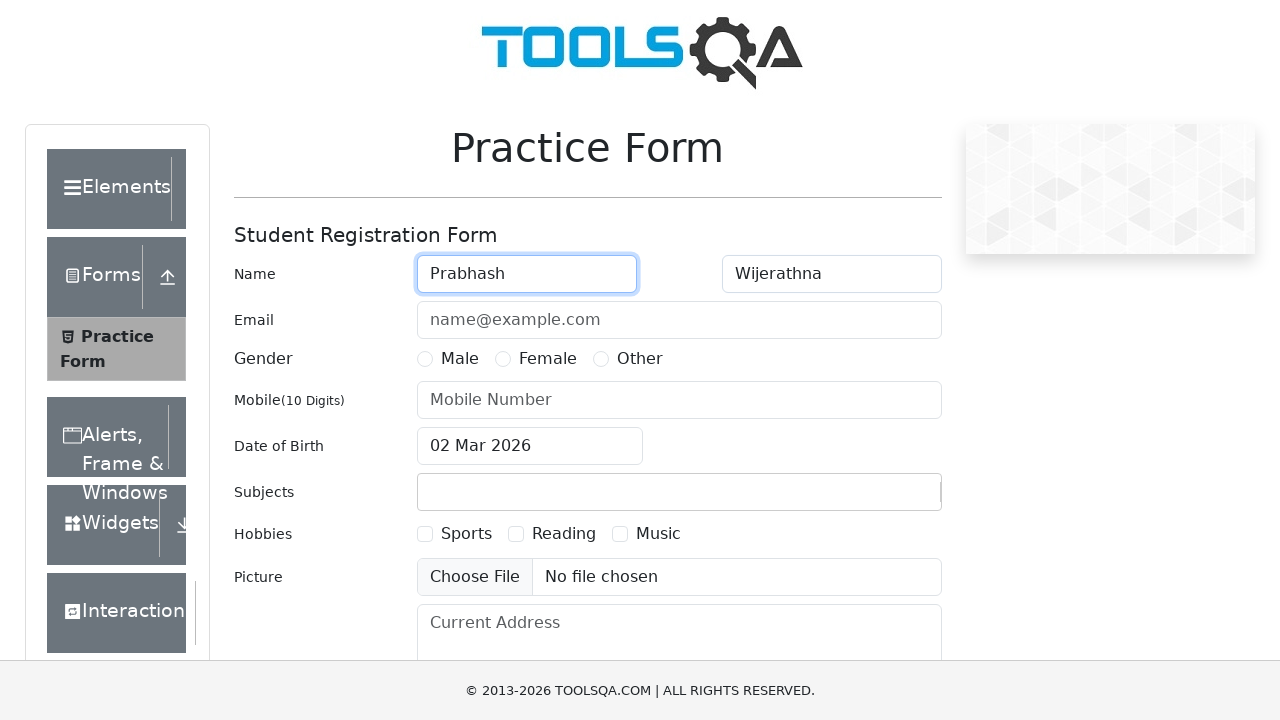

Filled email field with invalid format 'prabhash.2001@com' on #userEmail
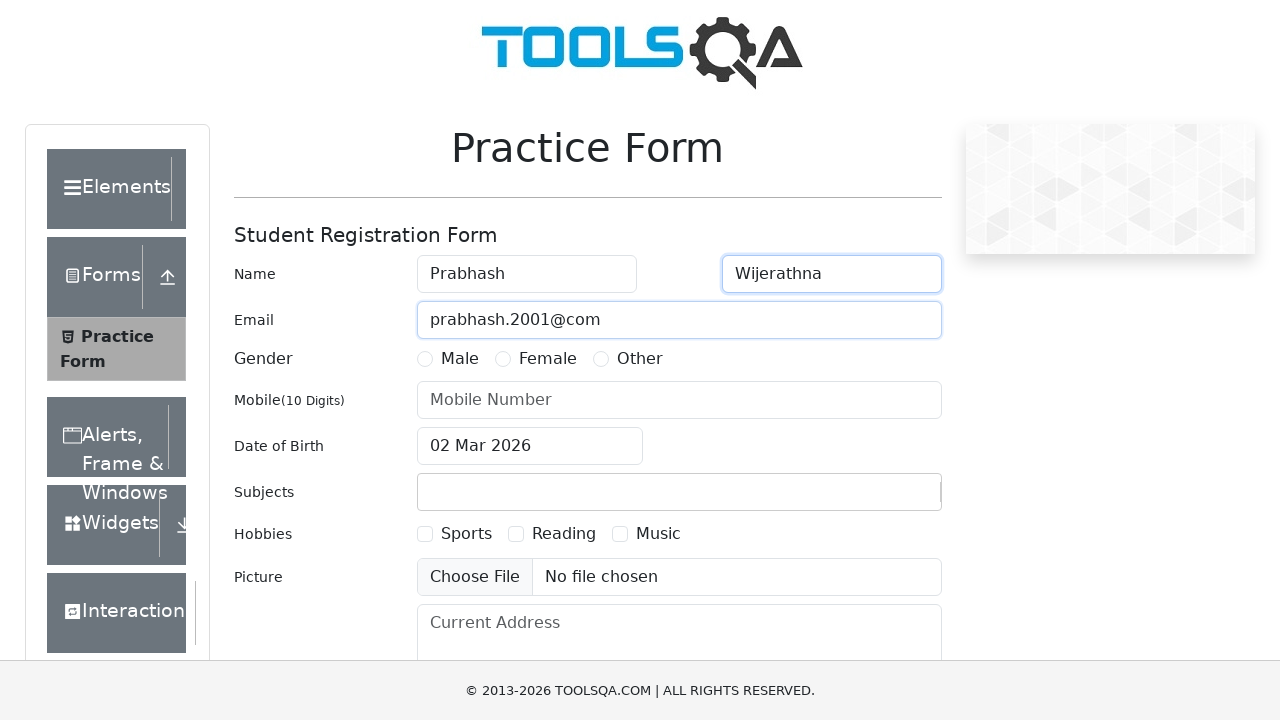

Clicked submit button to attempt form submission at (885, 499) on button#submit
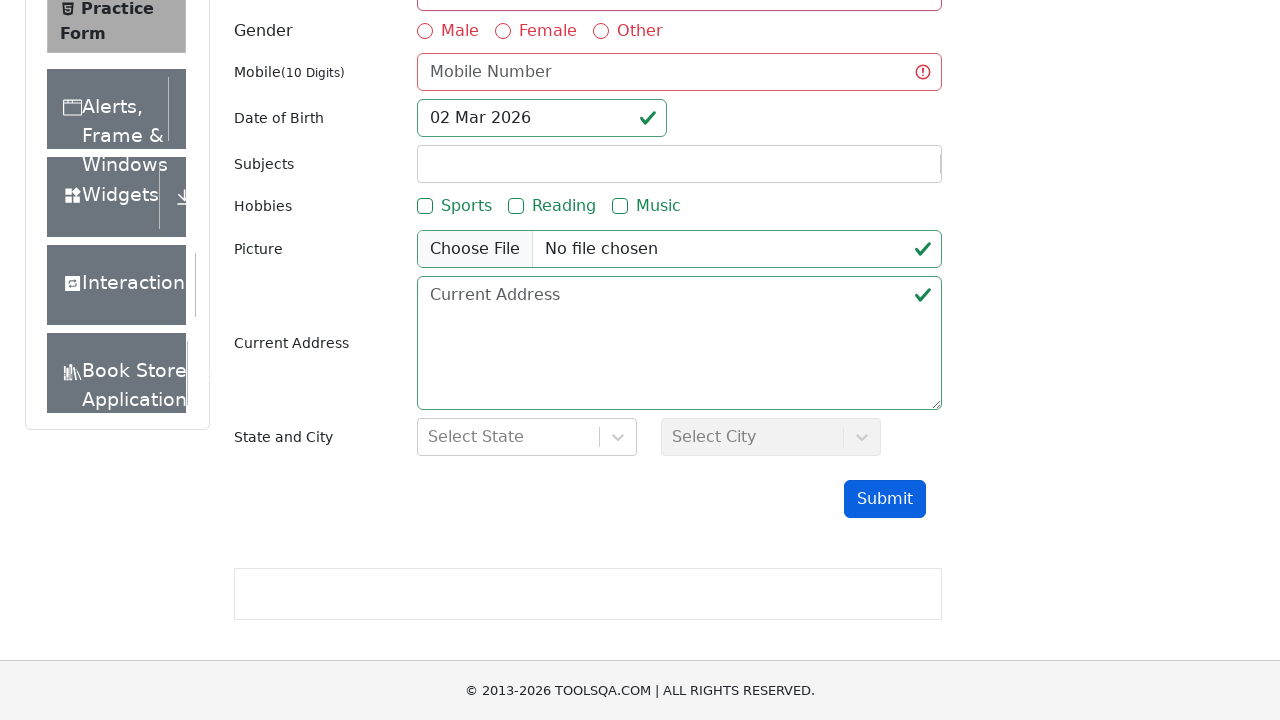

Verified email field shows invalid state due to improper format
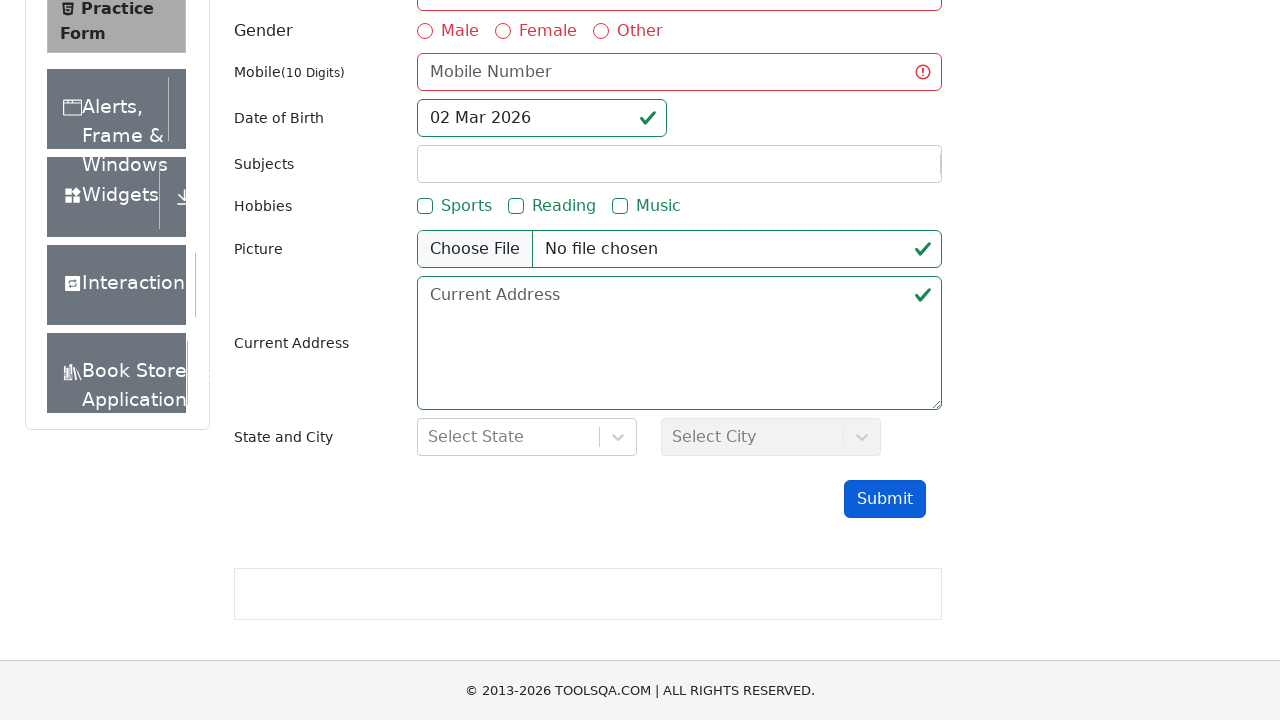

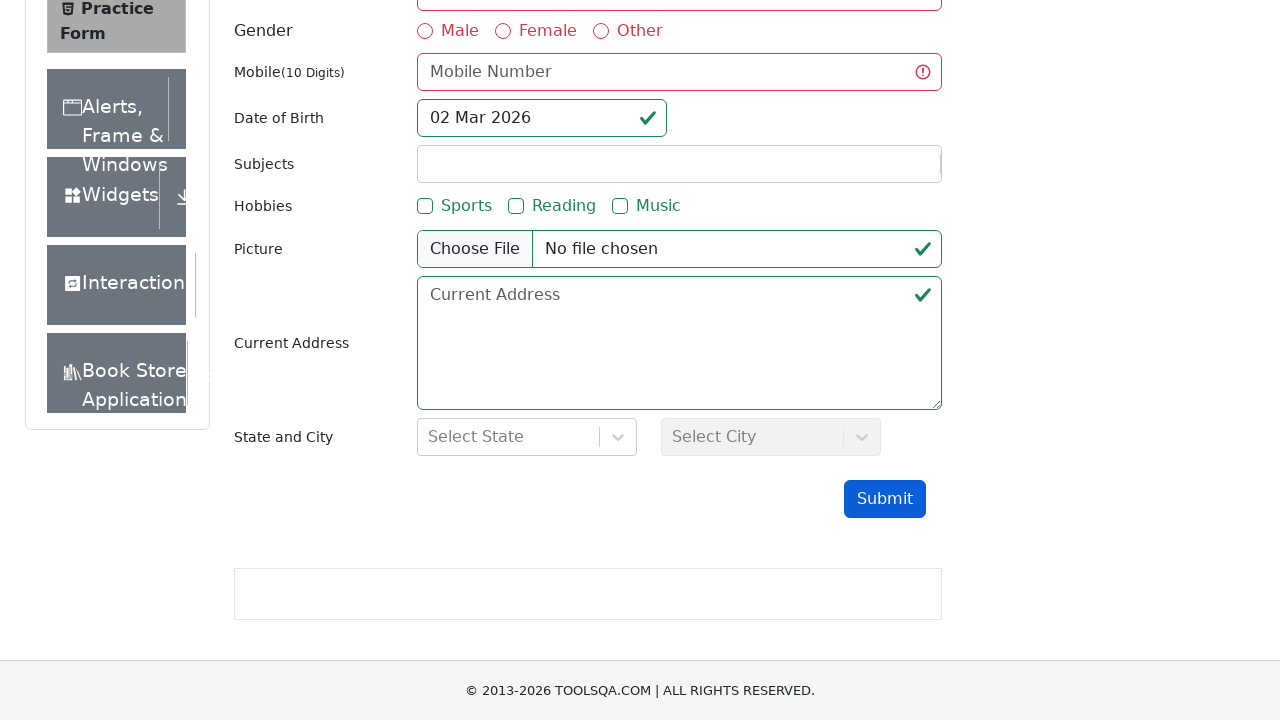